Navigates to the Automation Practice page and verifies that a product table with rows and columns is present and accessible

Starting URL: https://www.rahulshettyacademy.com/AutomationPractice/

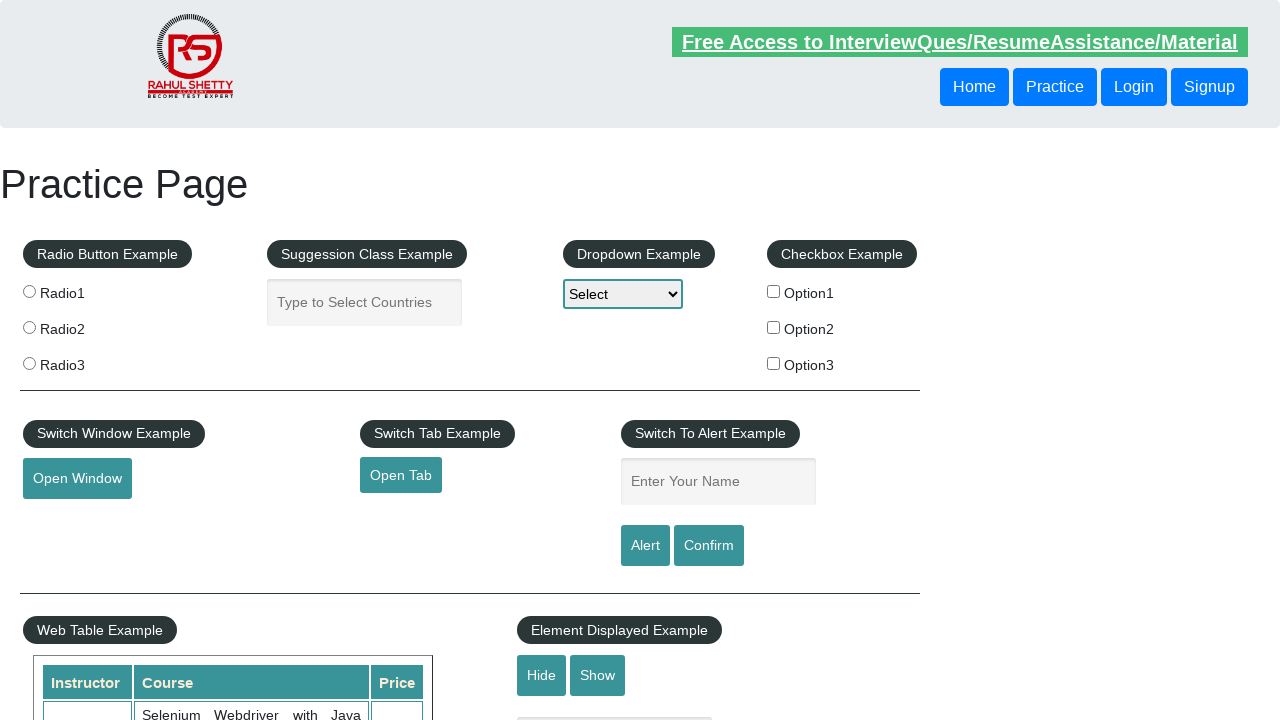

Navigated to Automation Practice page
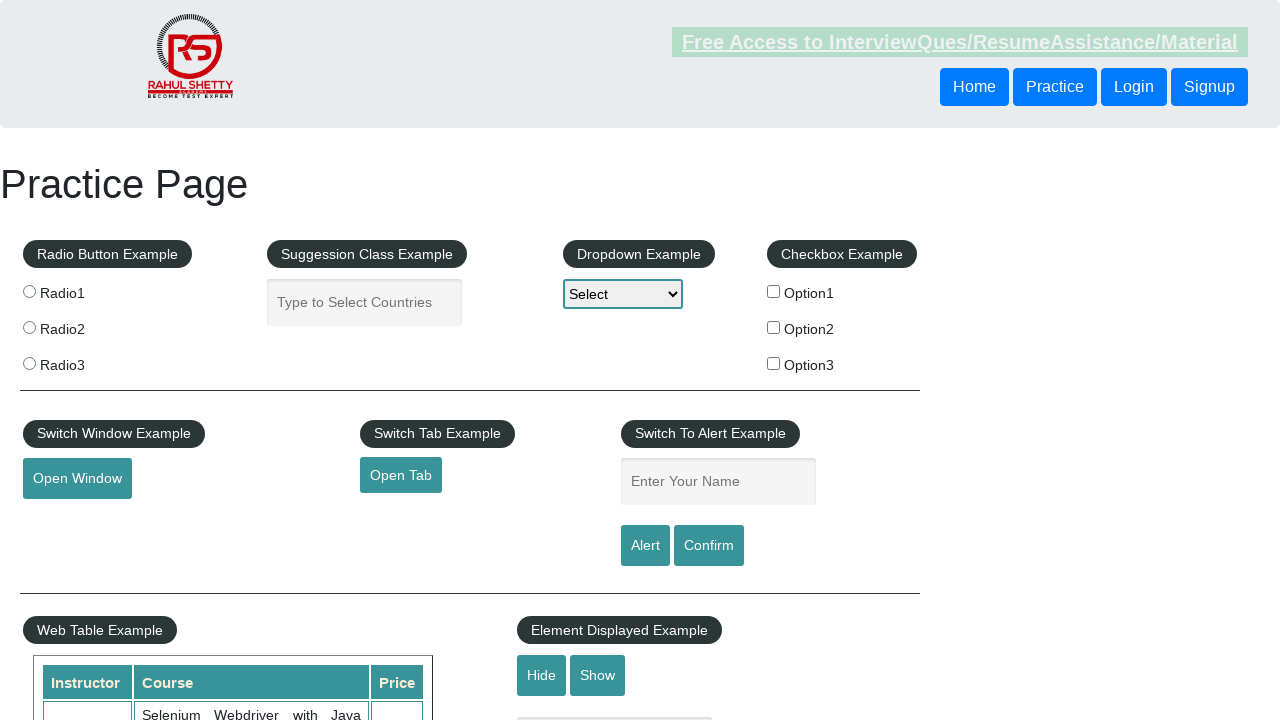

Product table (#product) is now visible
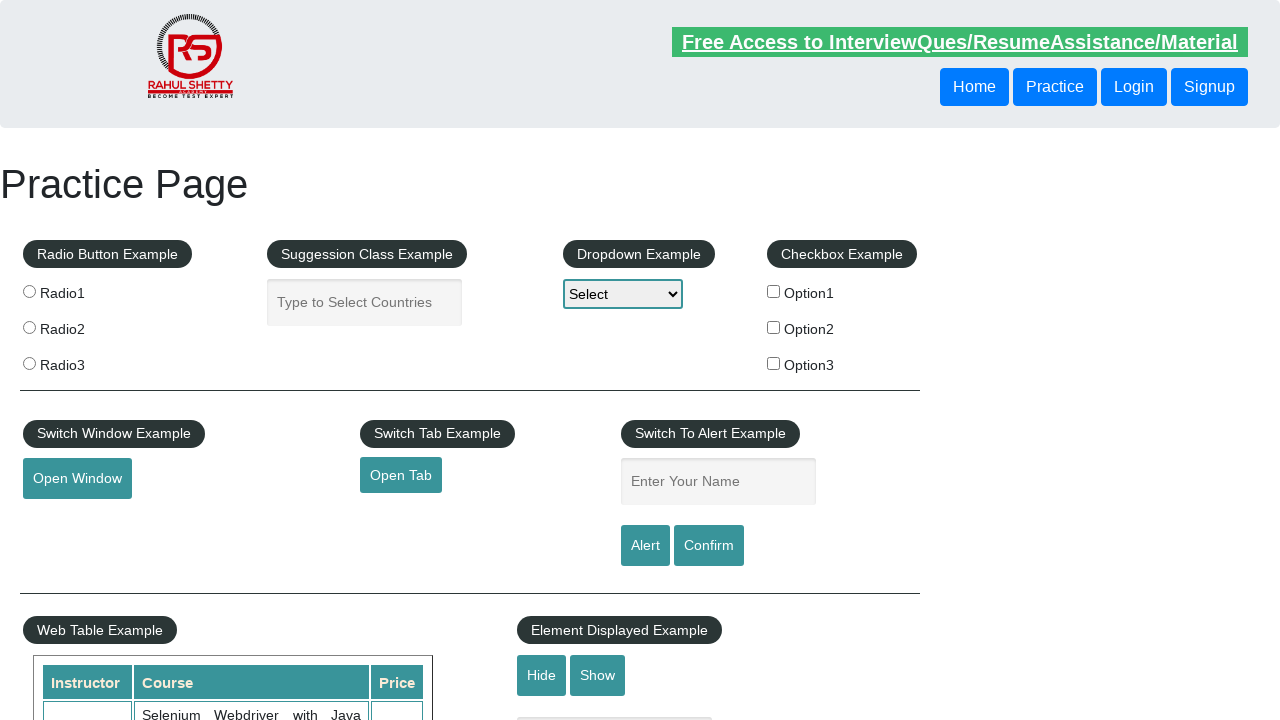

First table row loaded and is accessible
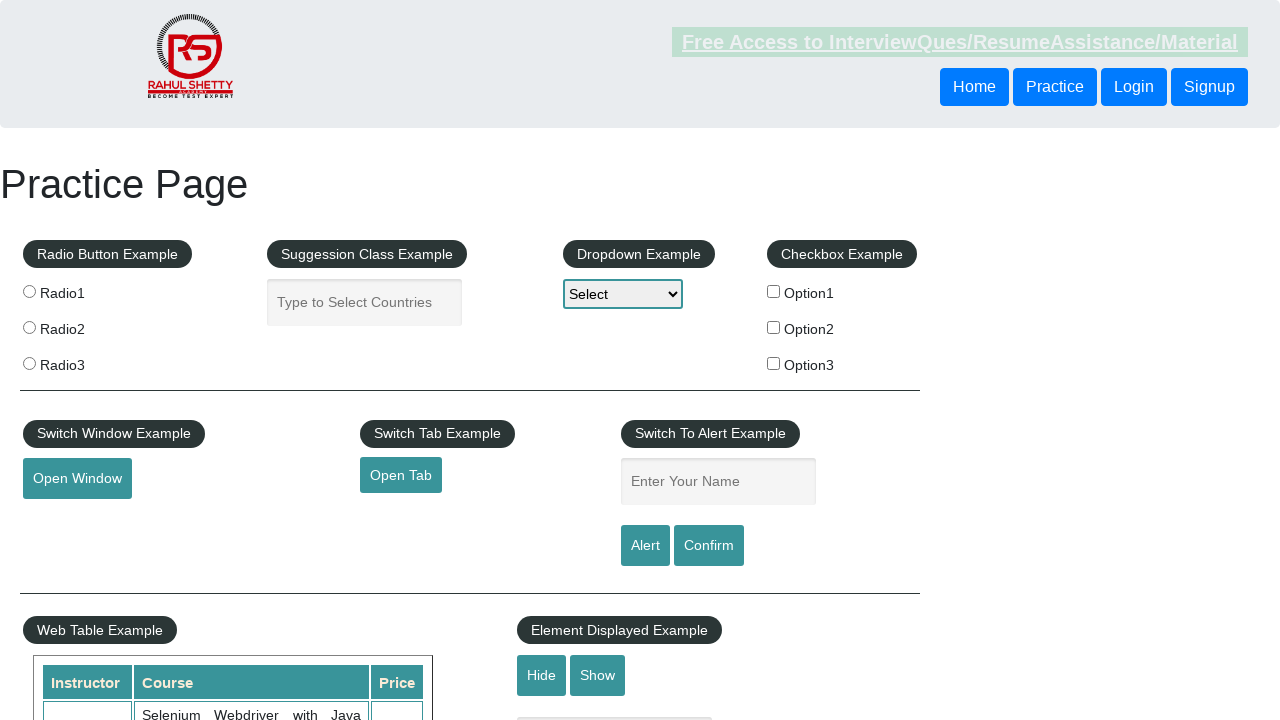

Table header row verified with column headers present
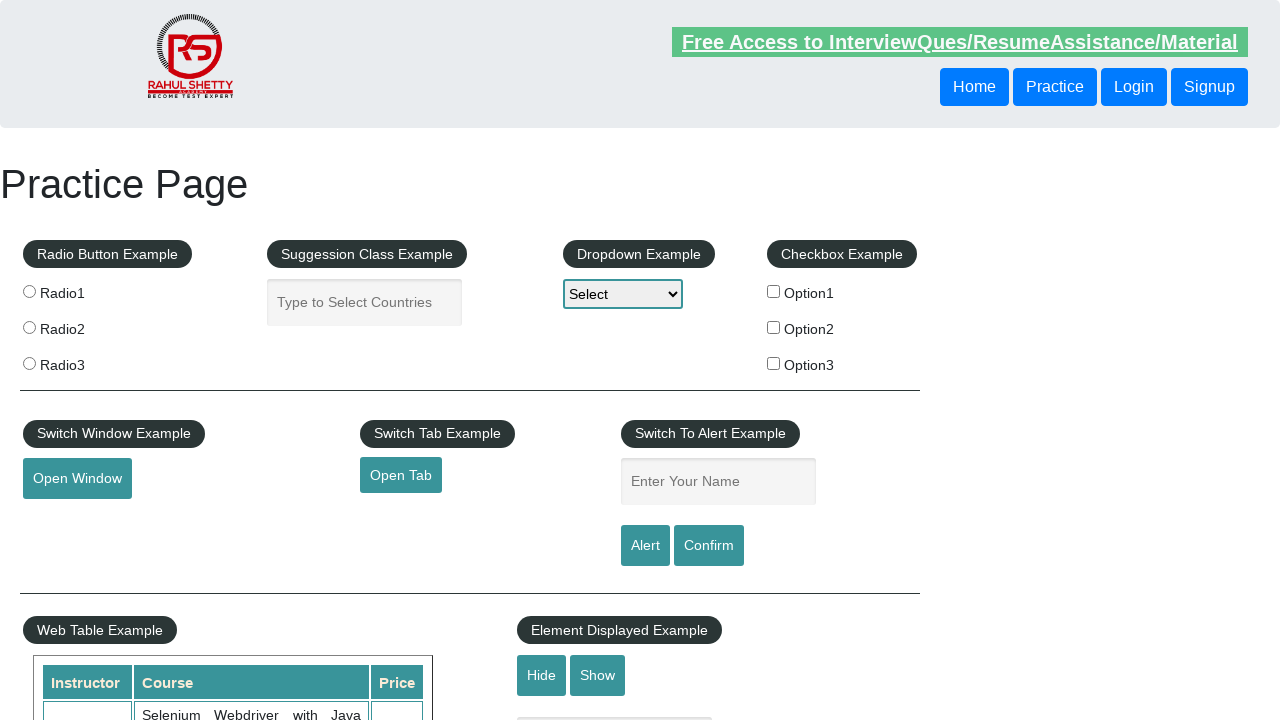

Data row (row 3) verified with table cells present
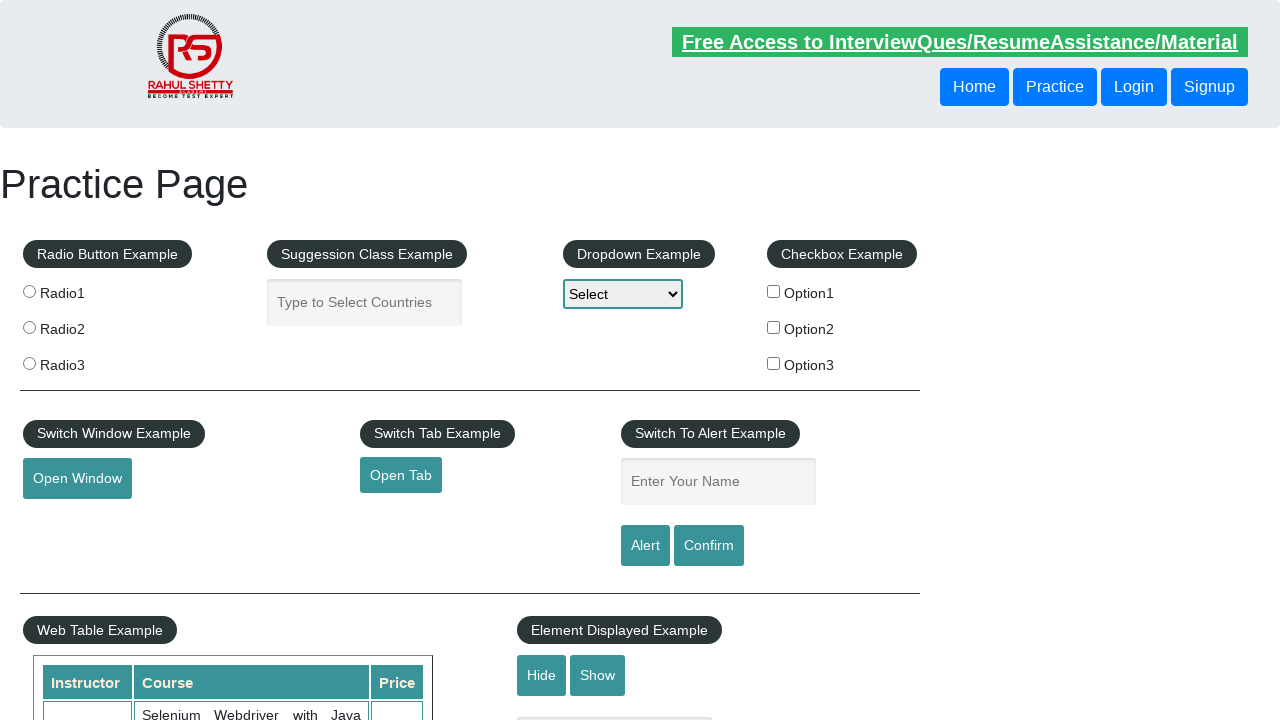

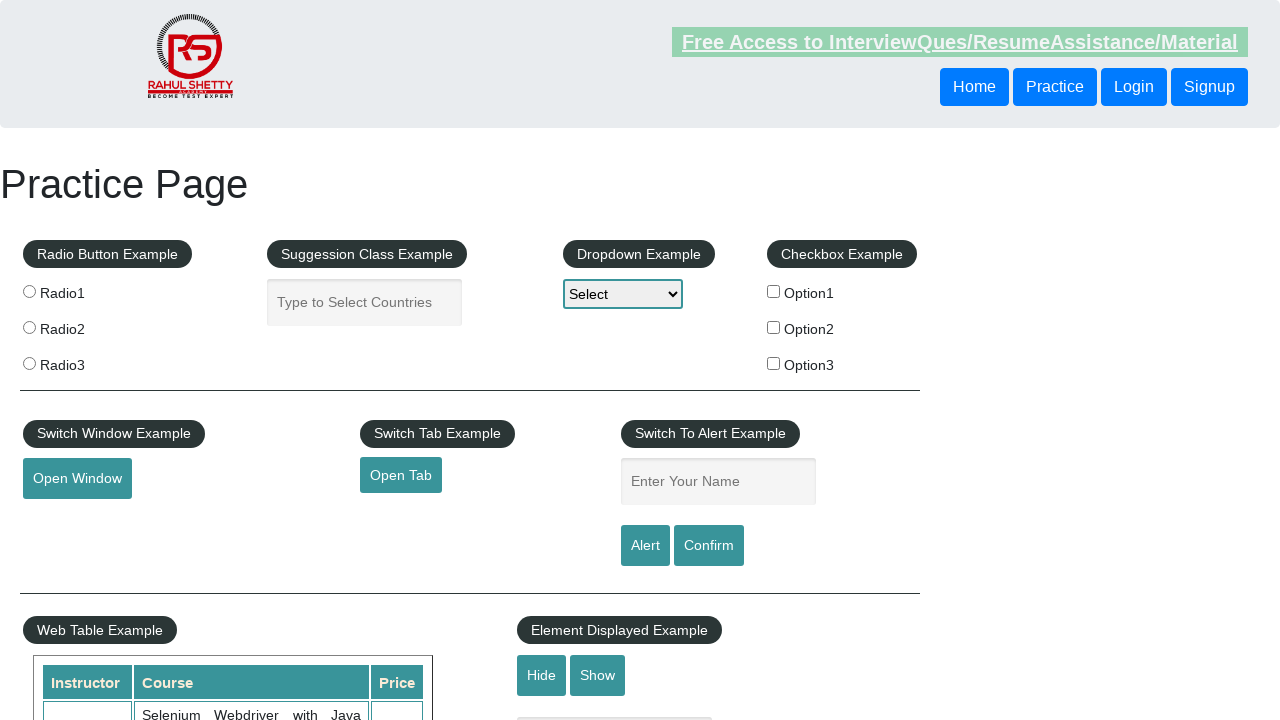